Solves a math problem on a form by reading a value, calculating a mathematical function, filling the answer, selecting checkboxes and radio buttons, and submitting the form

Starting URL: http://SunInJuly.github.io/execute_script.html

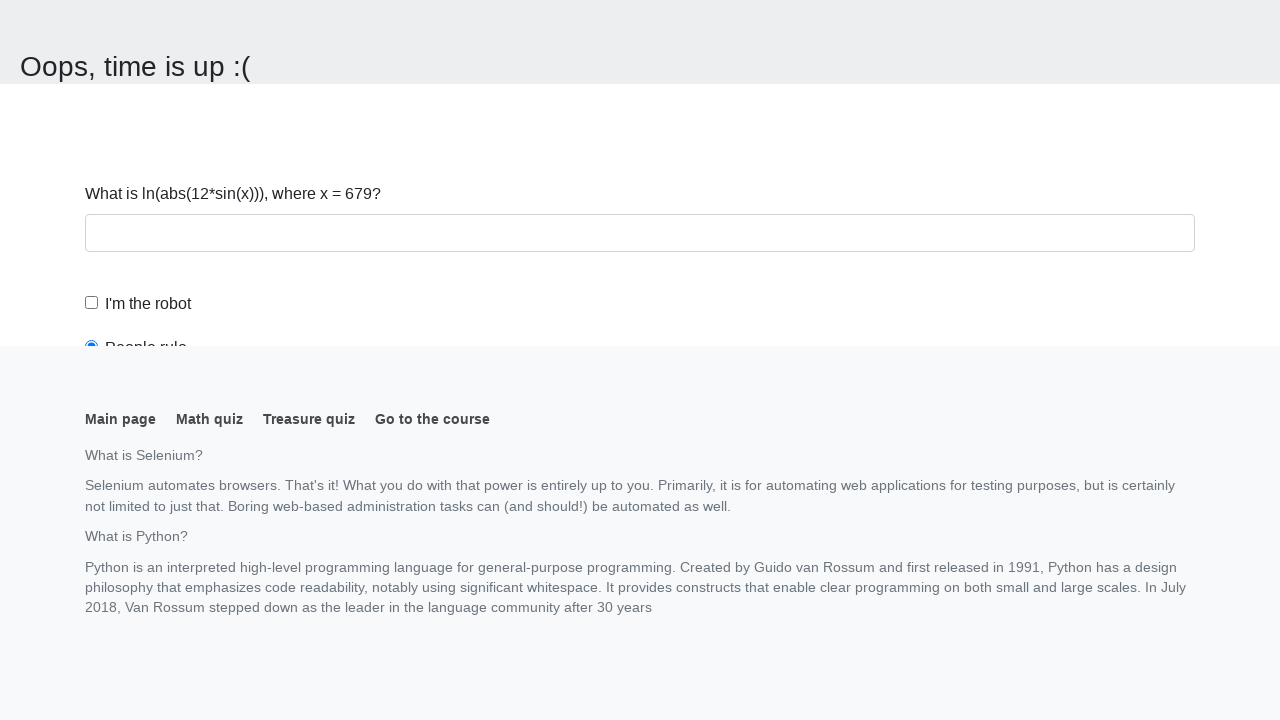

Navigated to math problem form at http://SunInJuly.github.io/execute_script.html
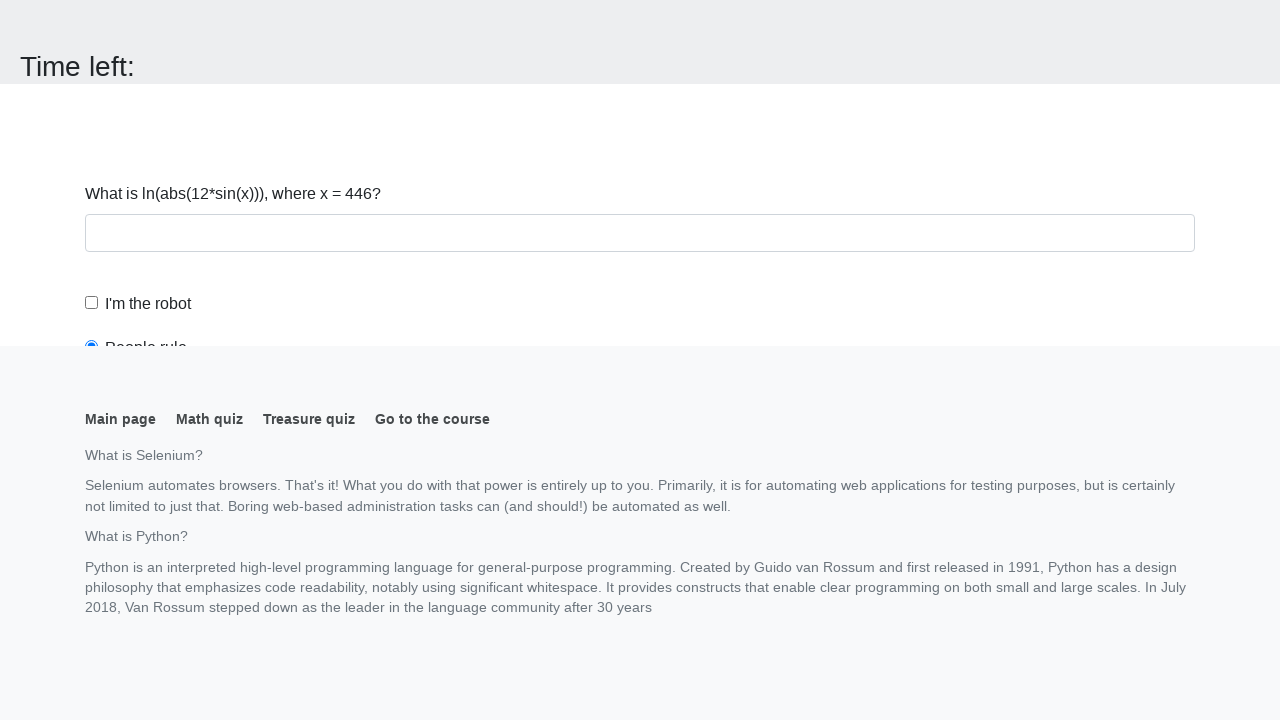

Read x value from form: 446
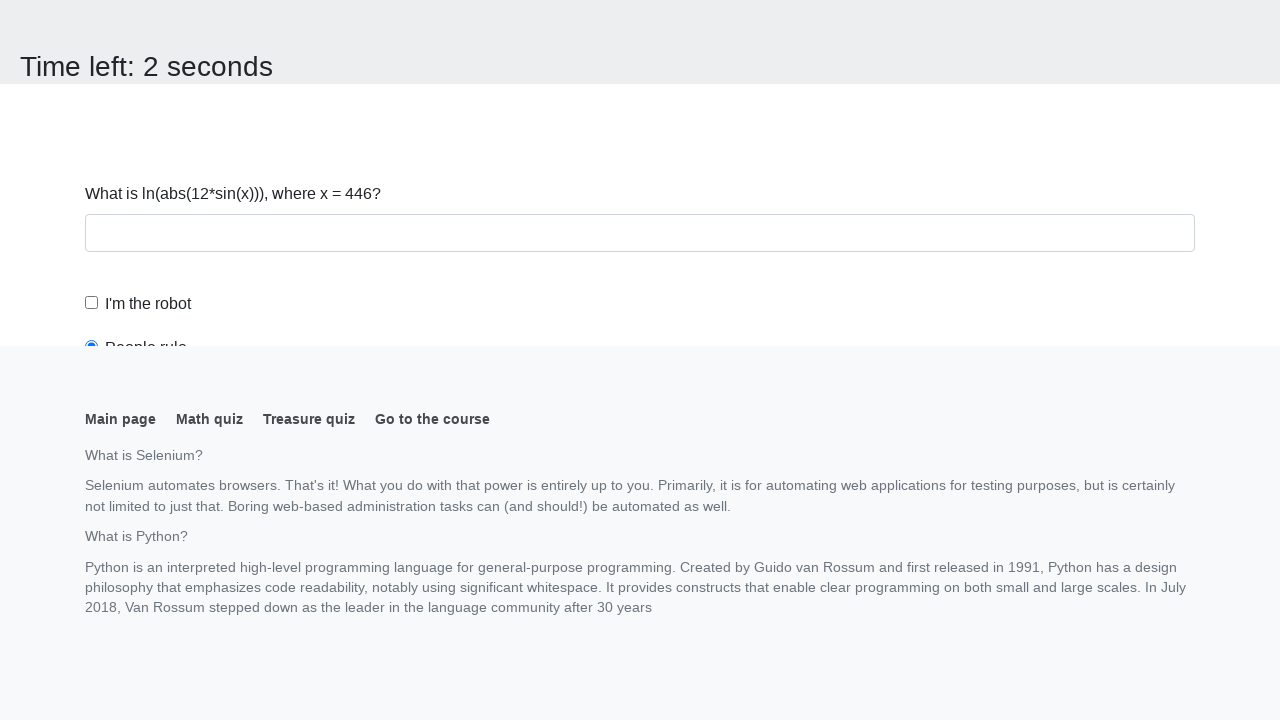

Calculated mathematical function result: 0.2401897916297775
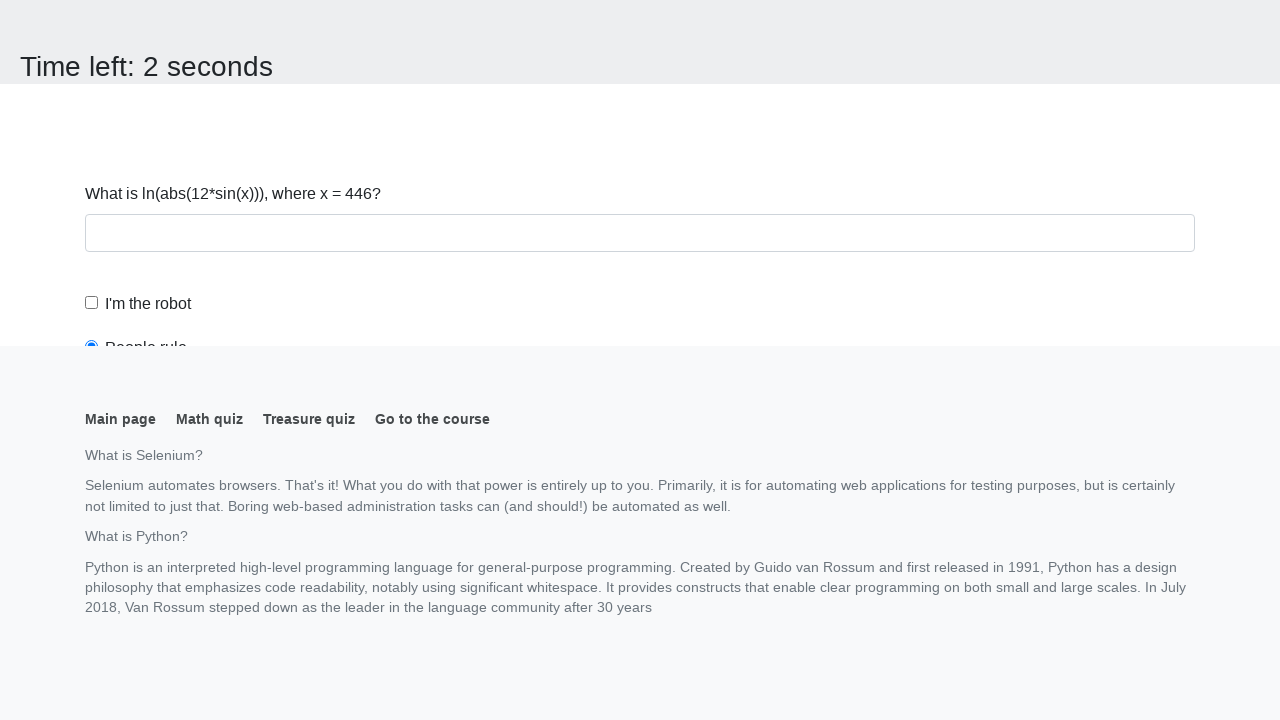

Filled answer field with calculated value: 0.2401897916297775 on #answer
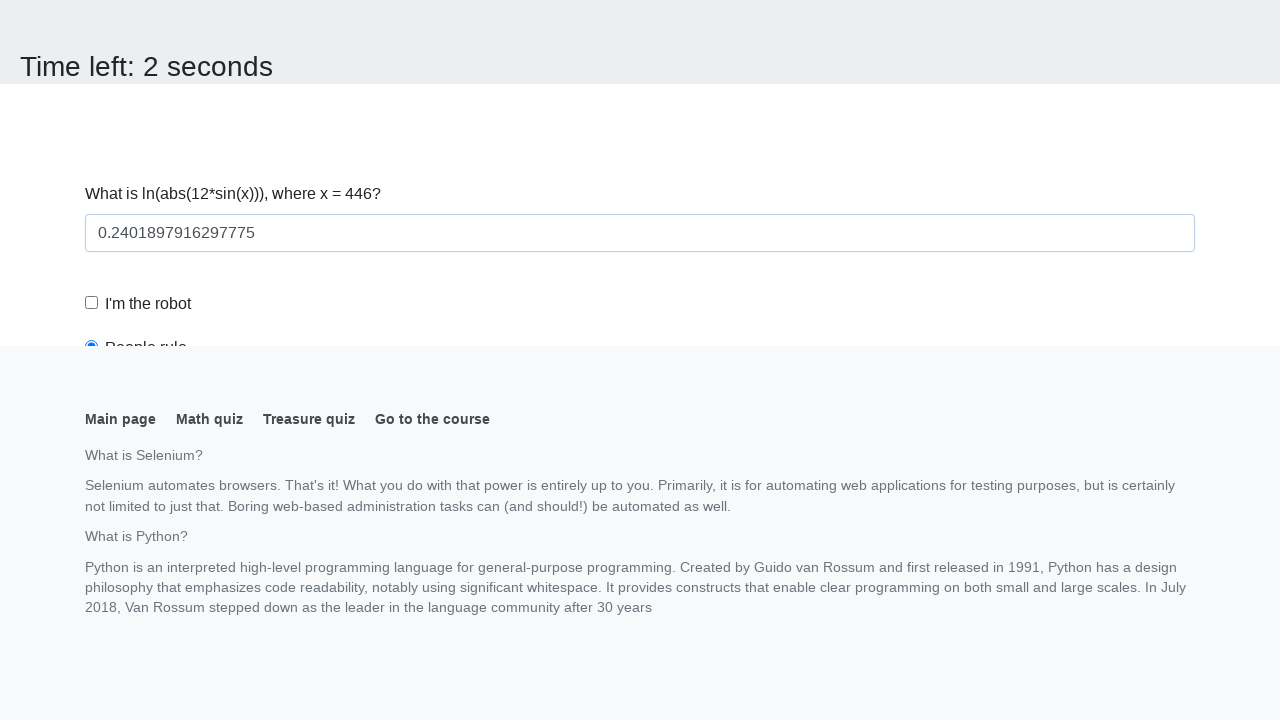

Checked the 'I'm the robot' checkbox at (92, 303) on #robotCheckbox
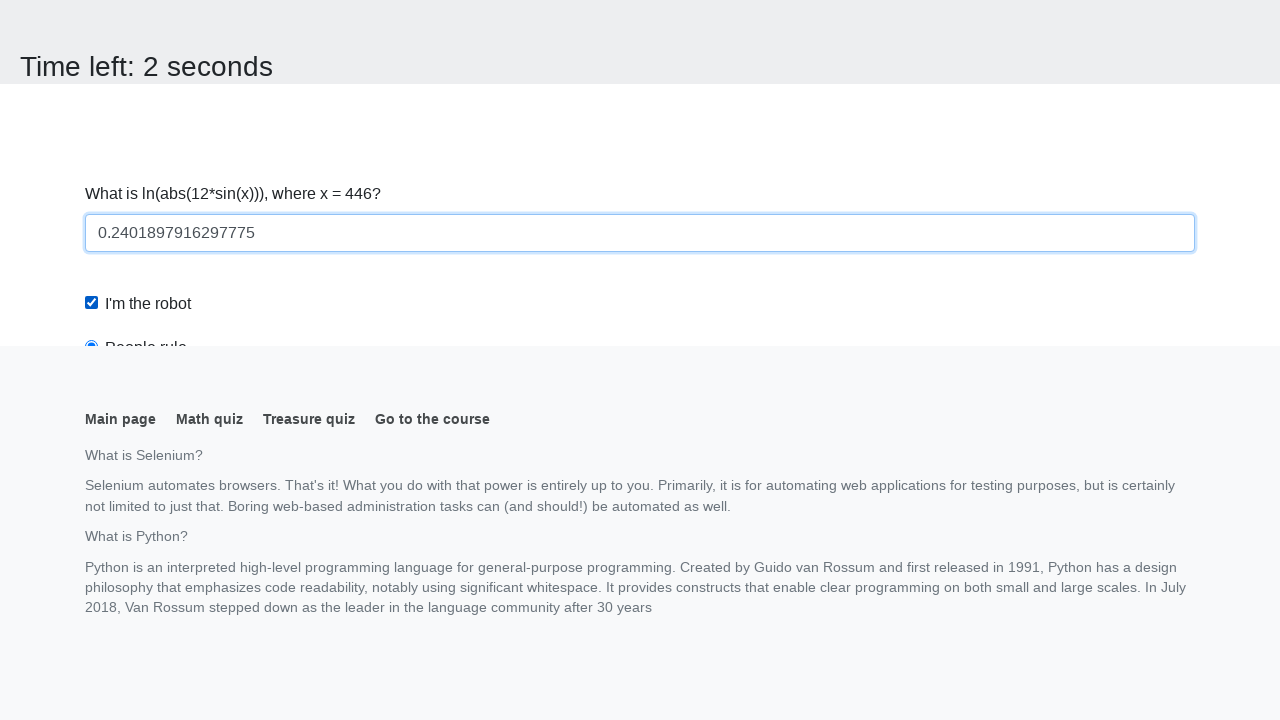

Scrolled submit button into view
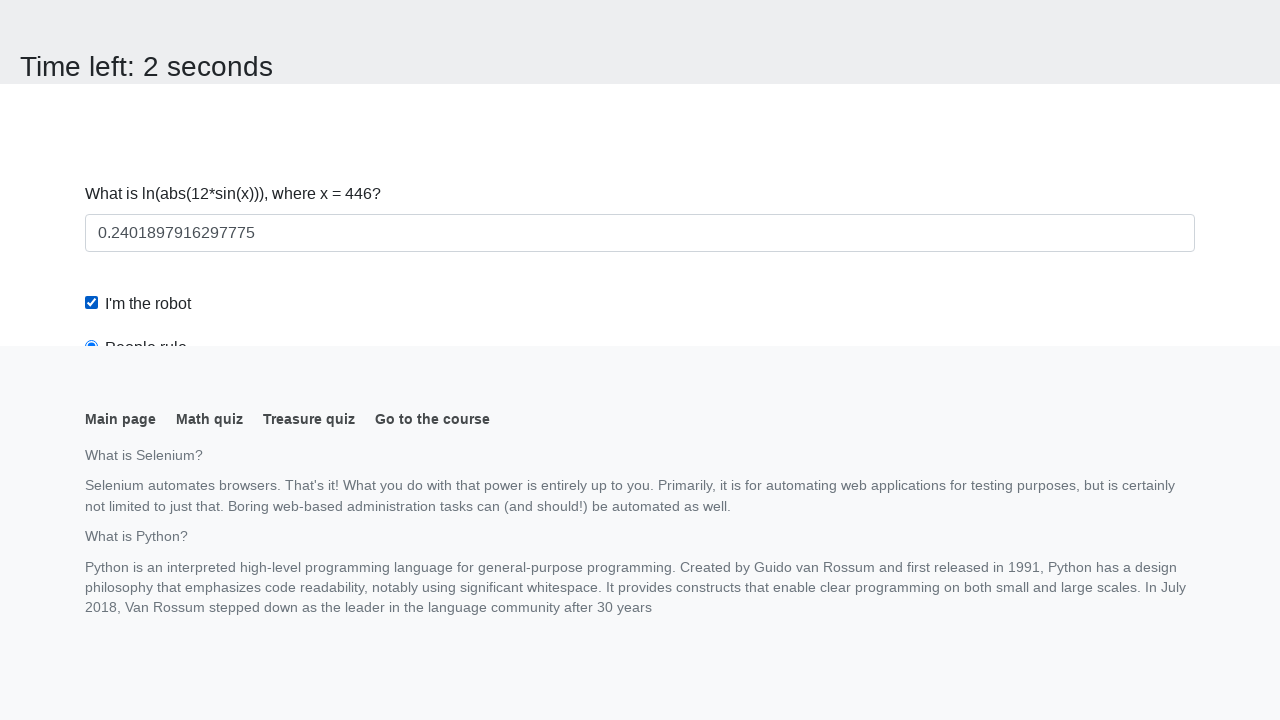

Selected 'Robots rule!' radio button at (92, 7) on #robotsRule
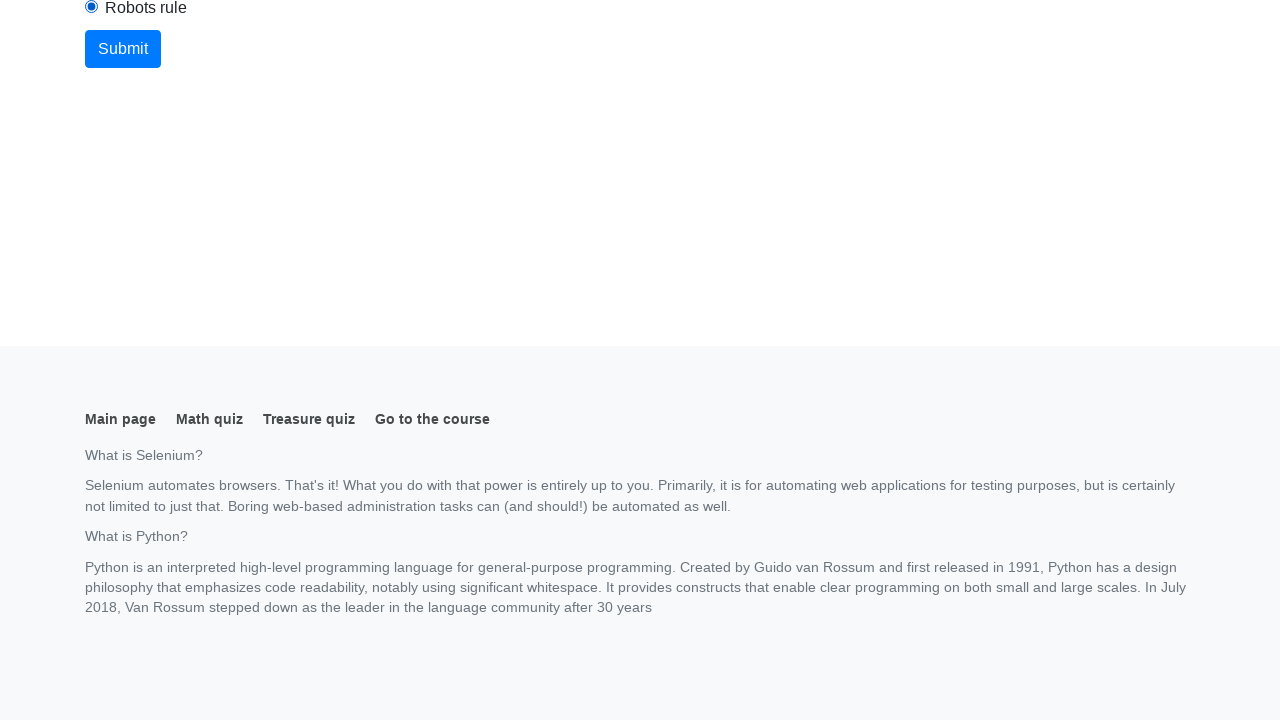

Clicked submit button to submit the form at (123, 49) on button
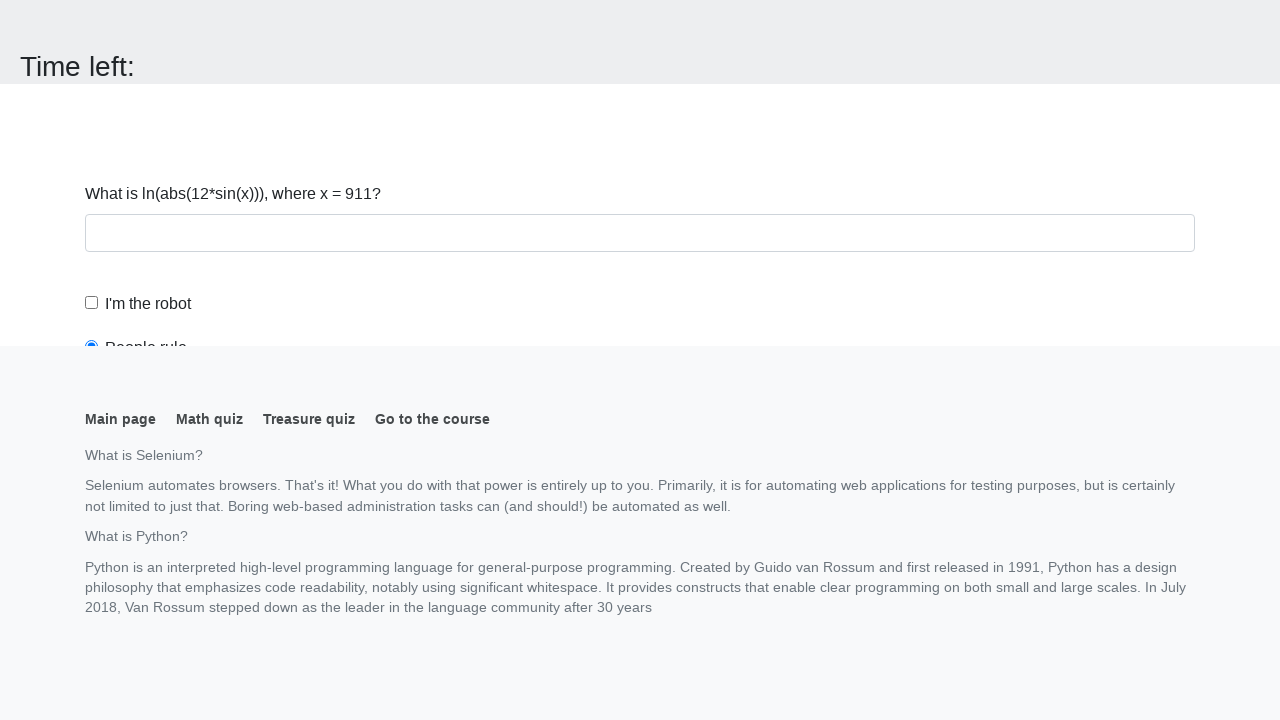

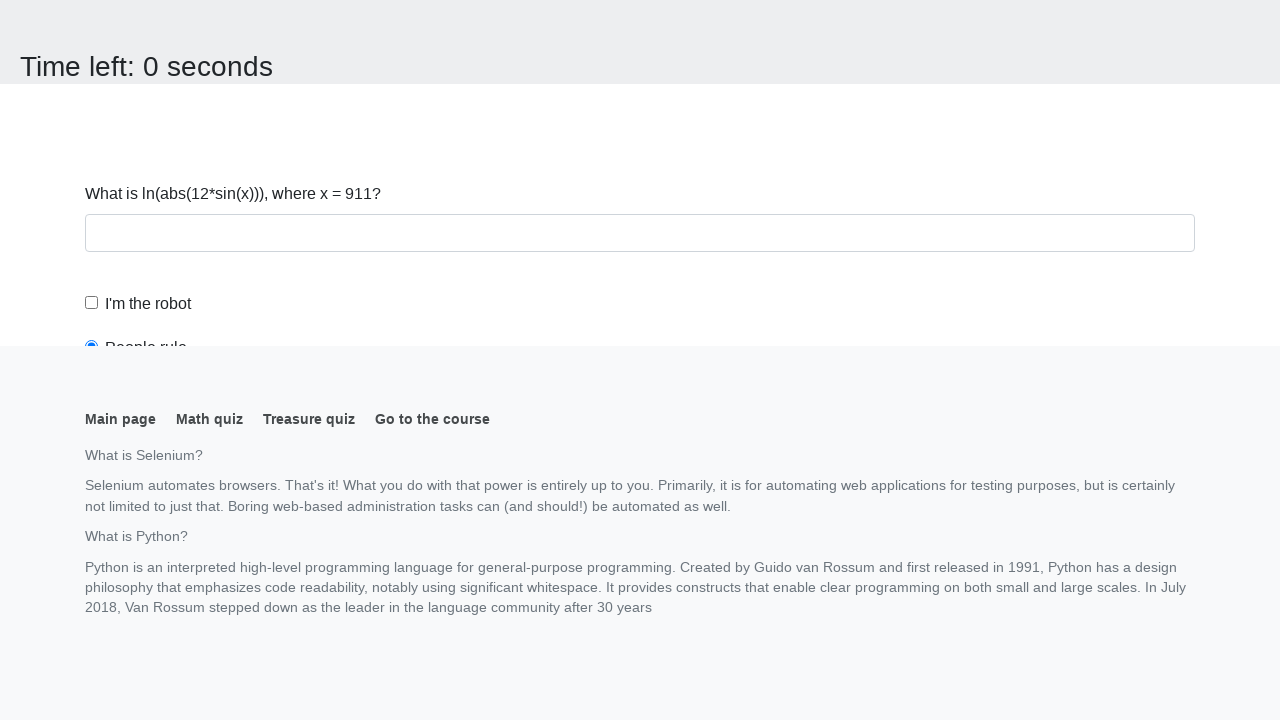